Tests button click functionality by clicking on Button #1 and verifying the displayed text message

Starting URL: http://practice.cydeo.com/multiple_buttons

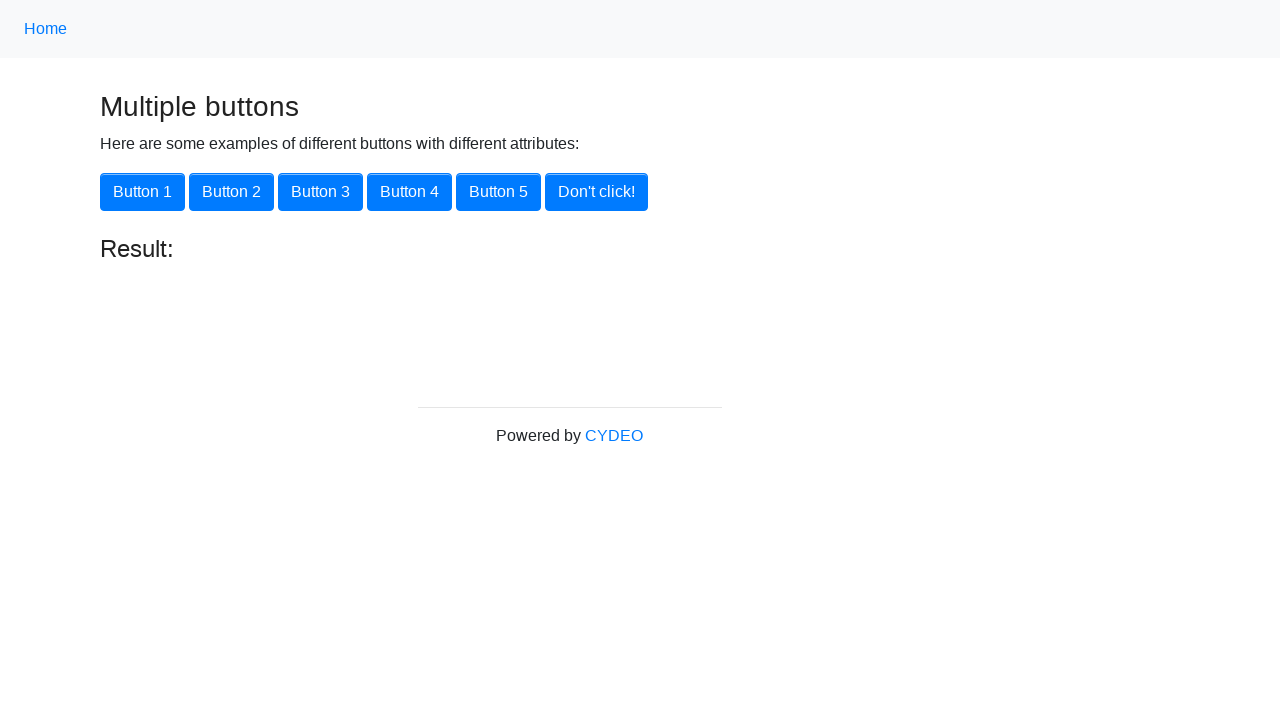

Clicked on Button #1 using xpath locator at (142, 192) on xpath=//button[@onclick='button1()']
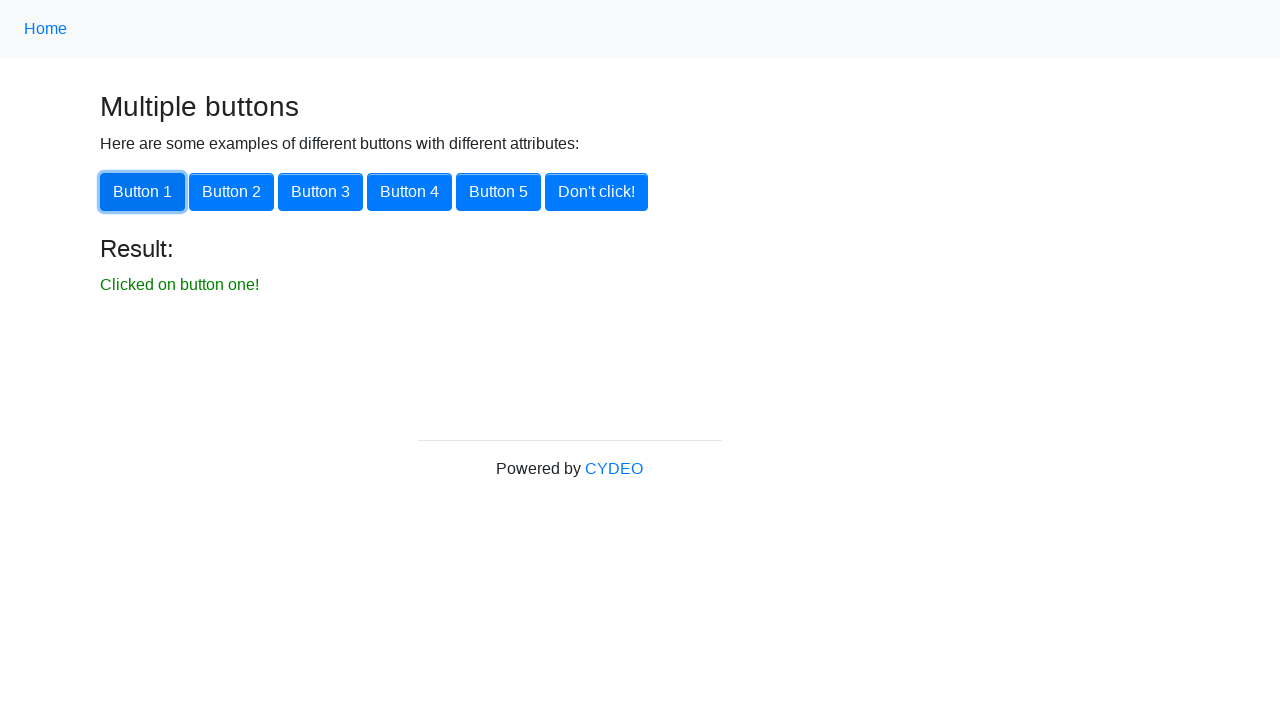

Verified the result text 'Clicked on button one!' appeared
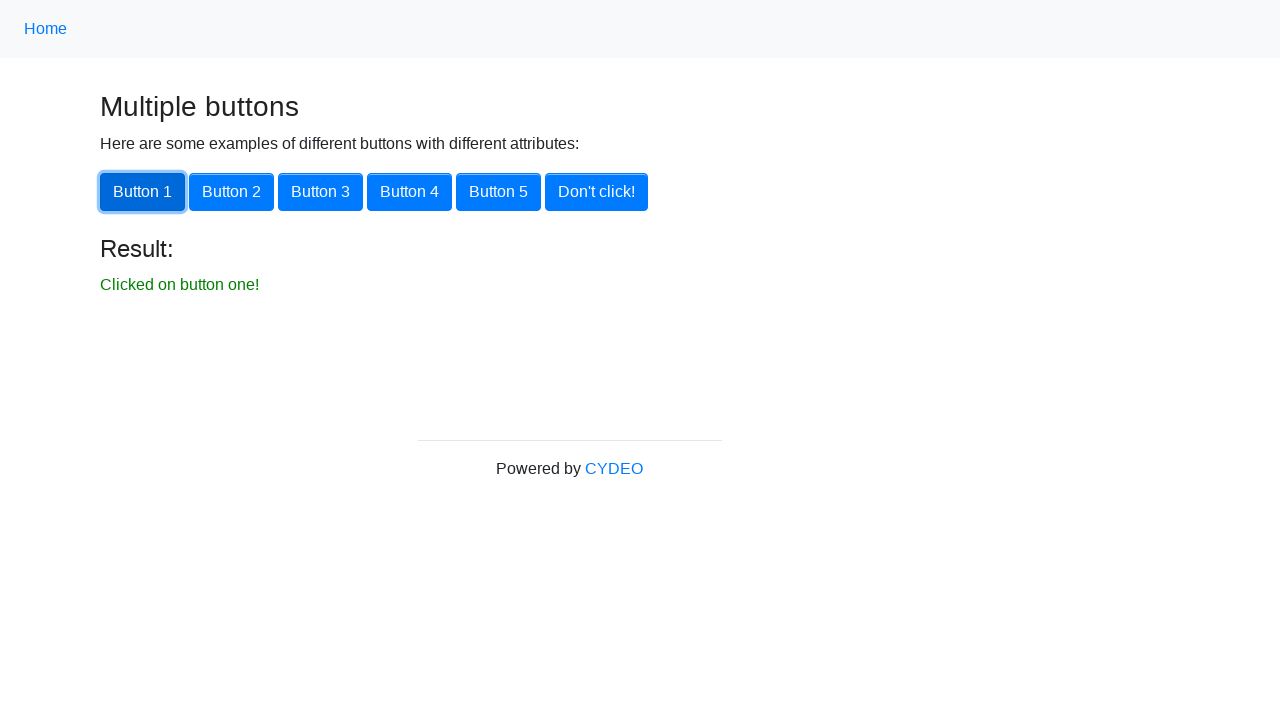

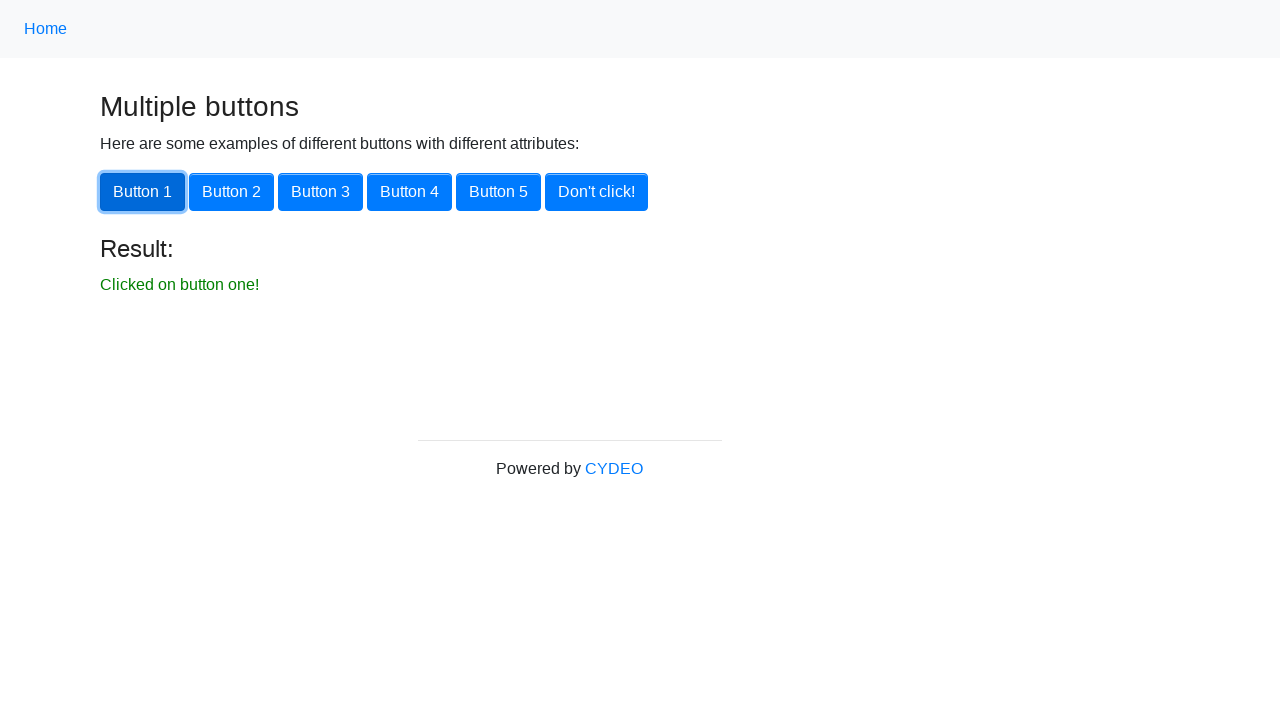